Navigates to Demoblaze website and verifies that category links are displayed and their text matches expected values

Starting URL: https://www.demoblaze.com/

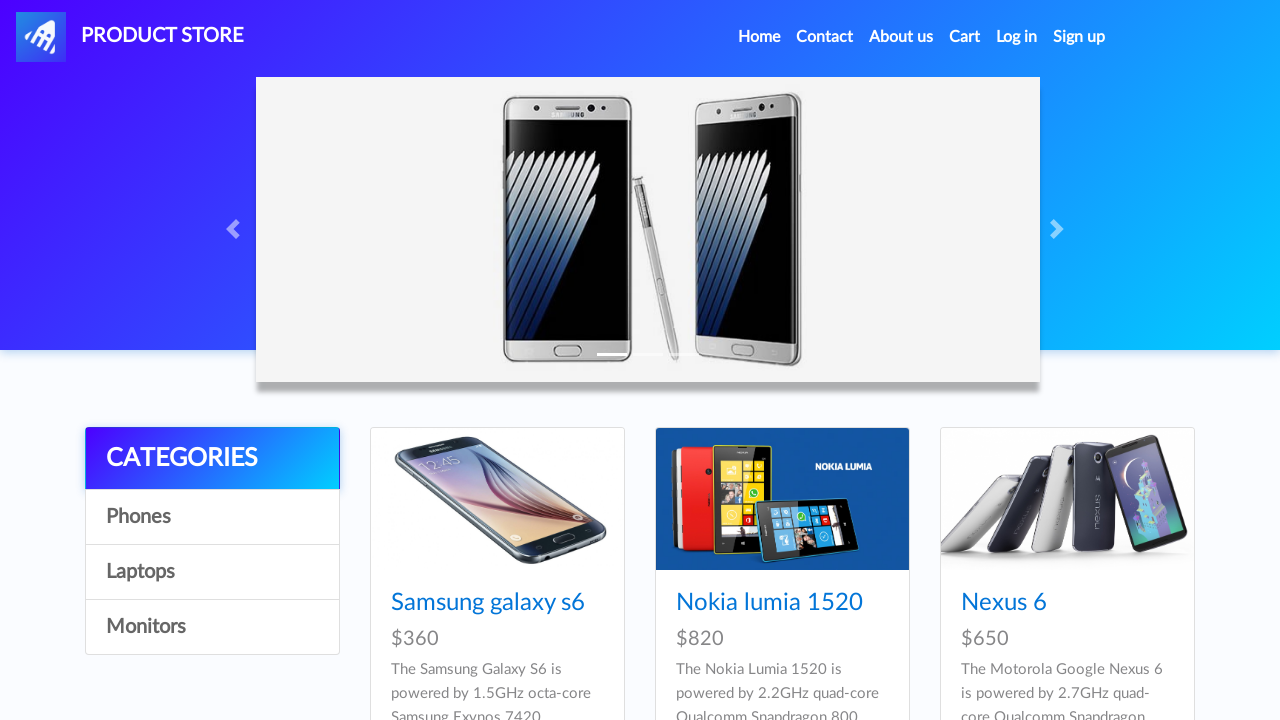

Waited for category links to be visible
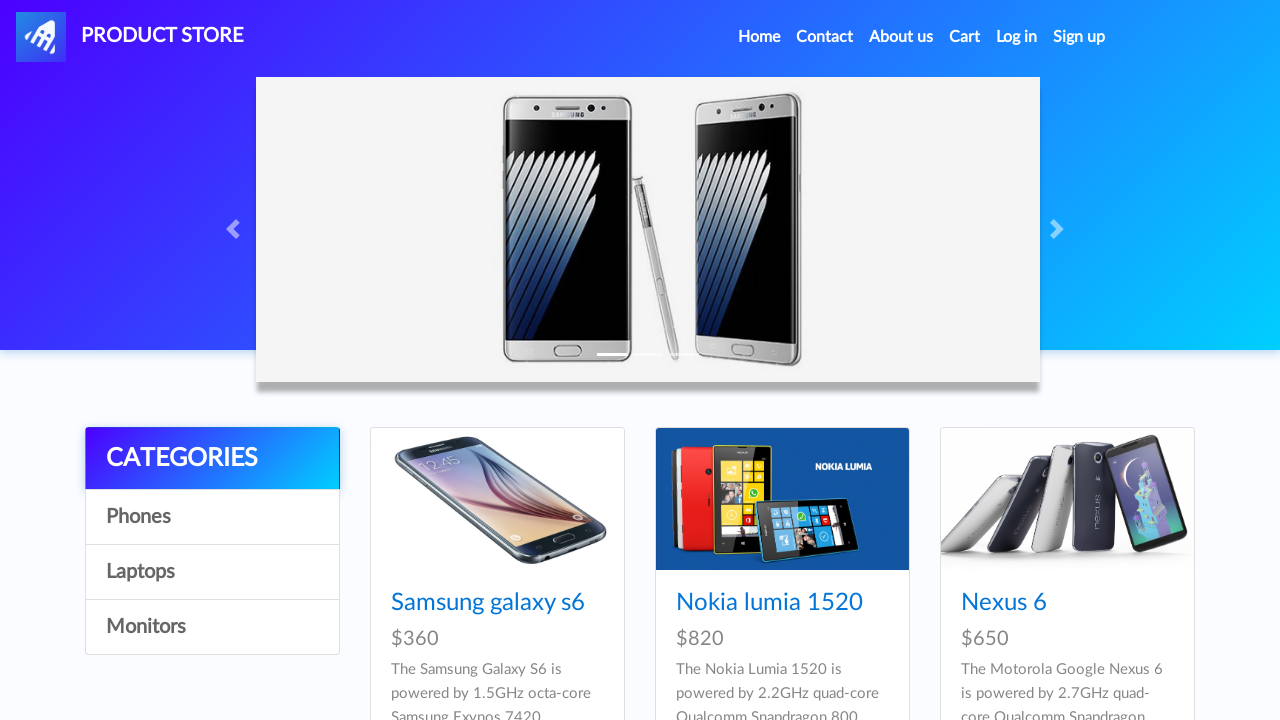

Retrieved all category links from the page
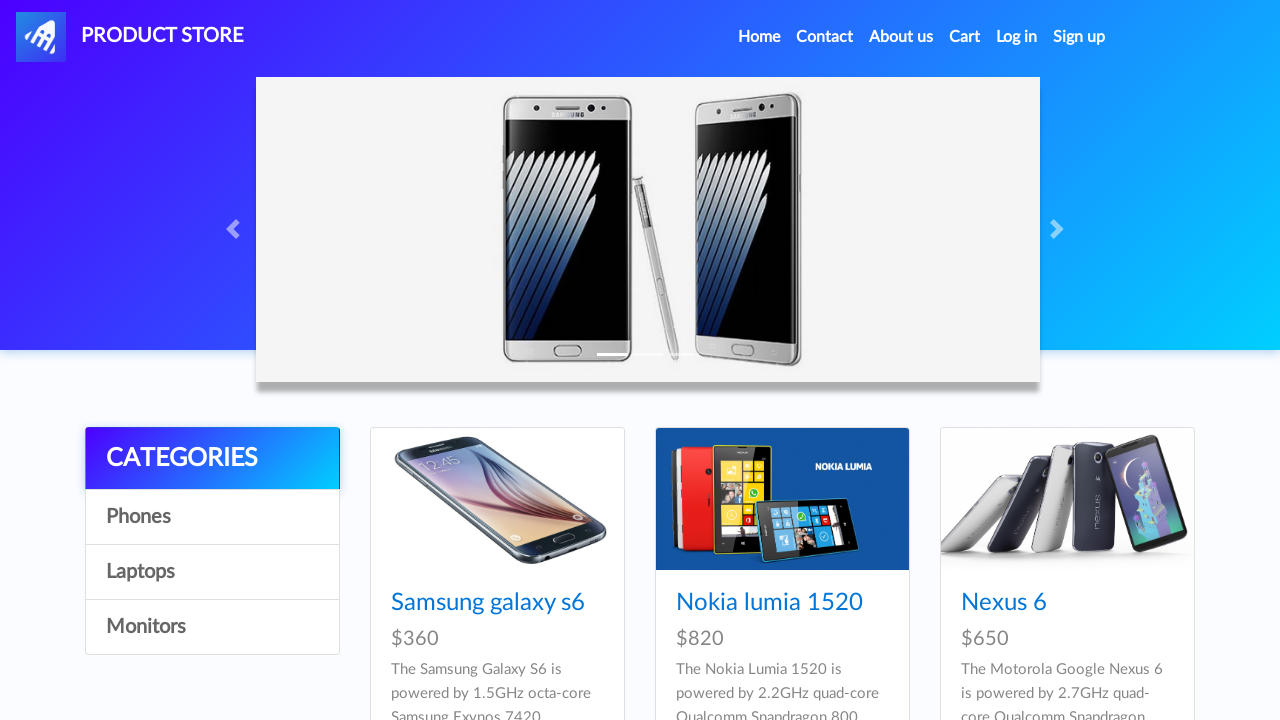

Verified category 0 is visible
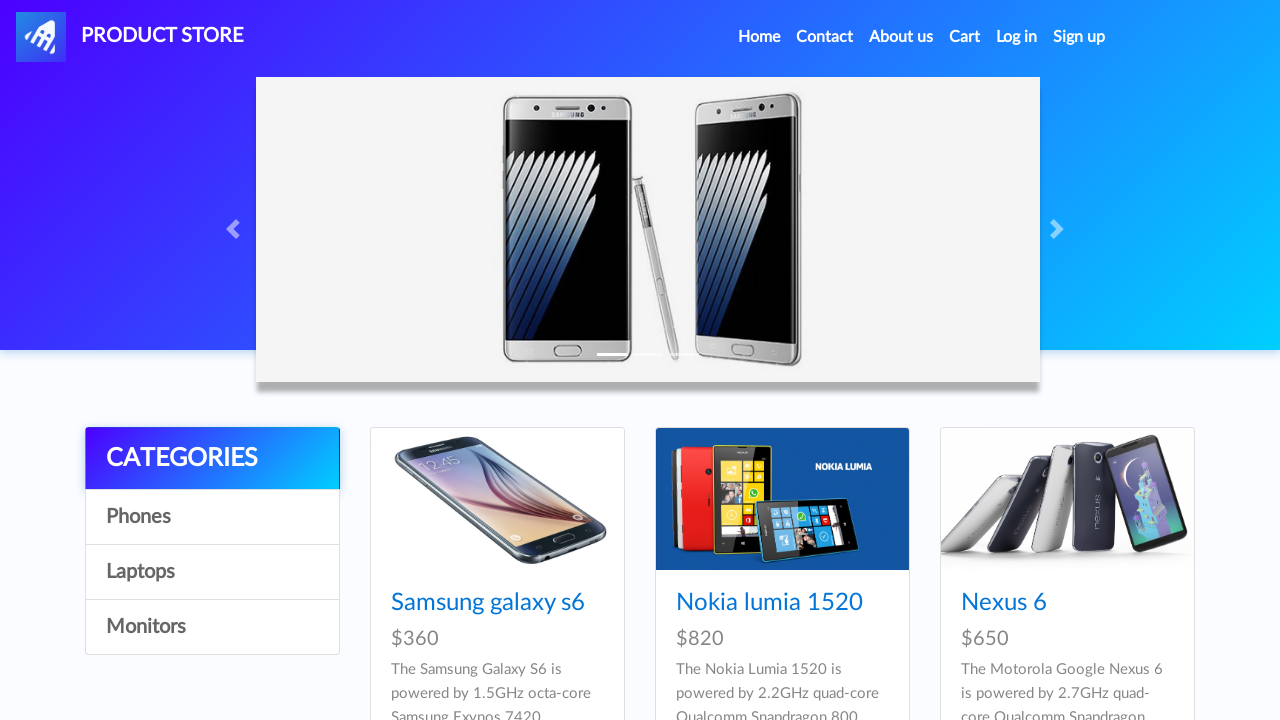

Verified category 0 is enabled
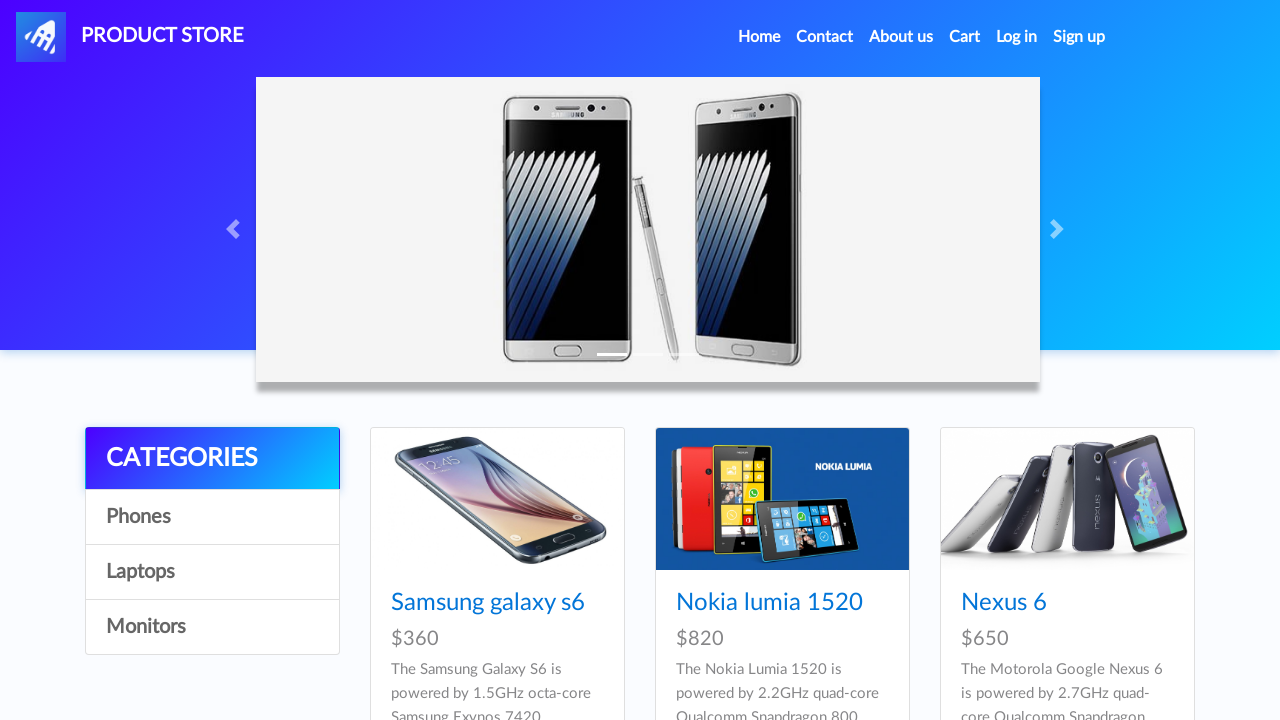

Verified category 0 text matches 'CATEGORIES'
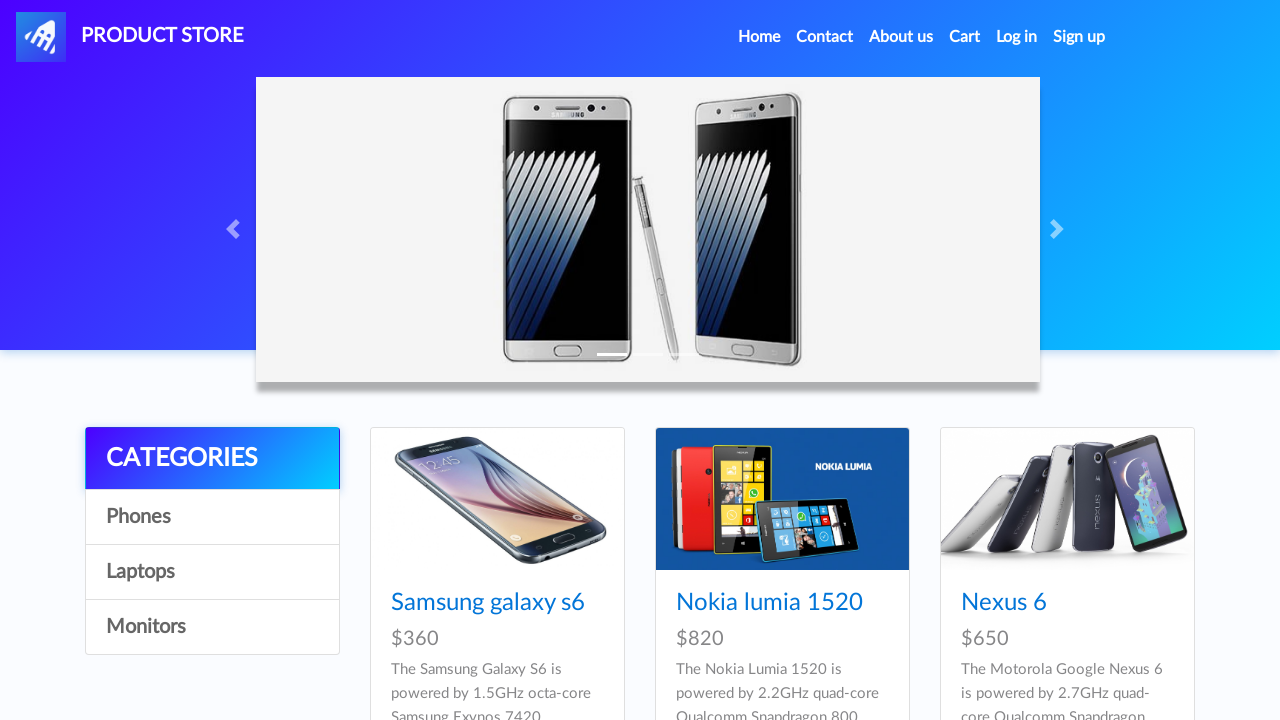

Verified category 1 is visible
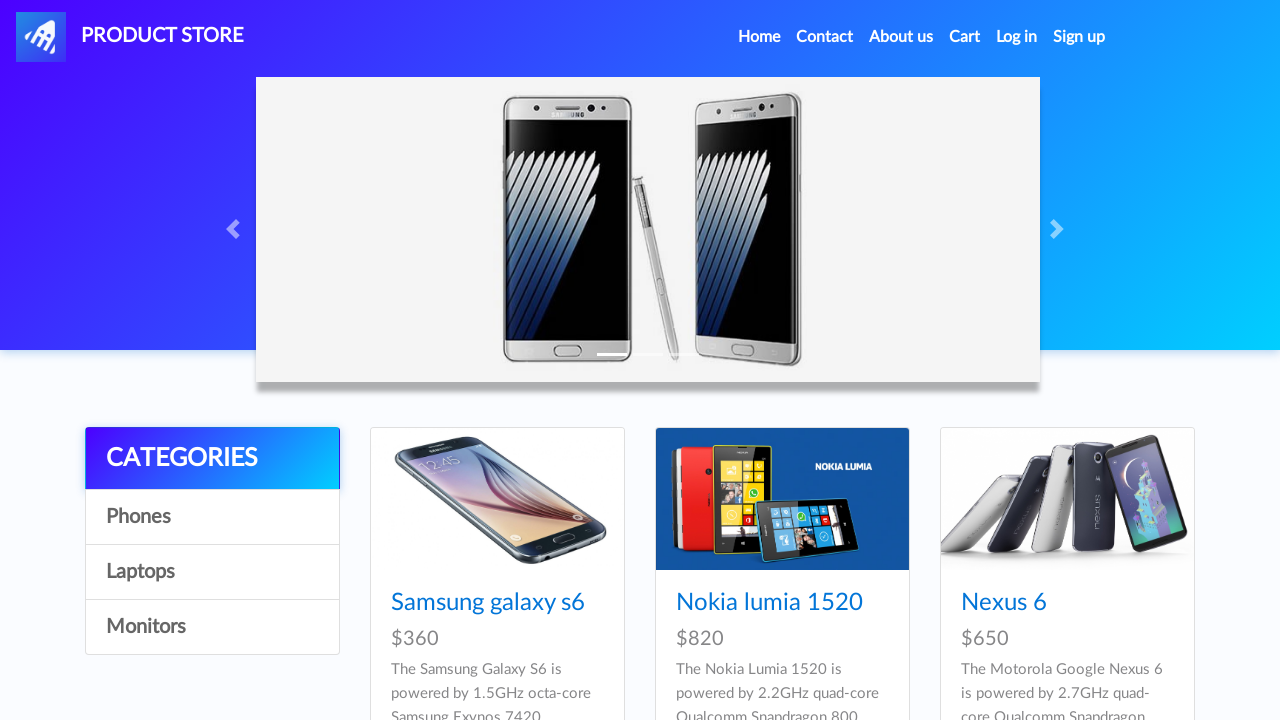

Verified category 1 is enabled
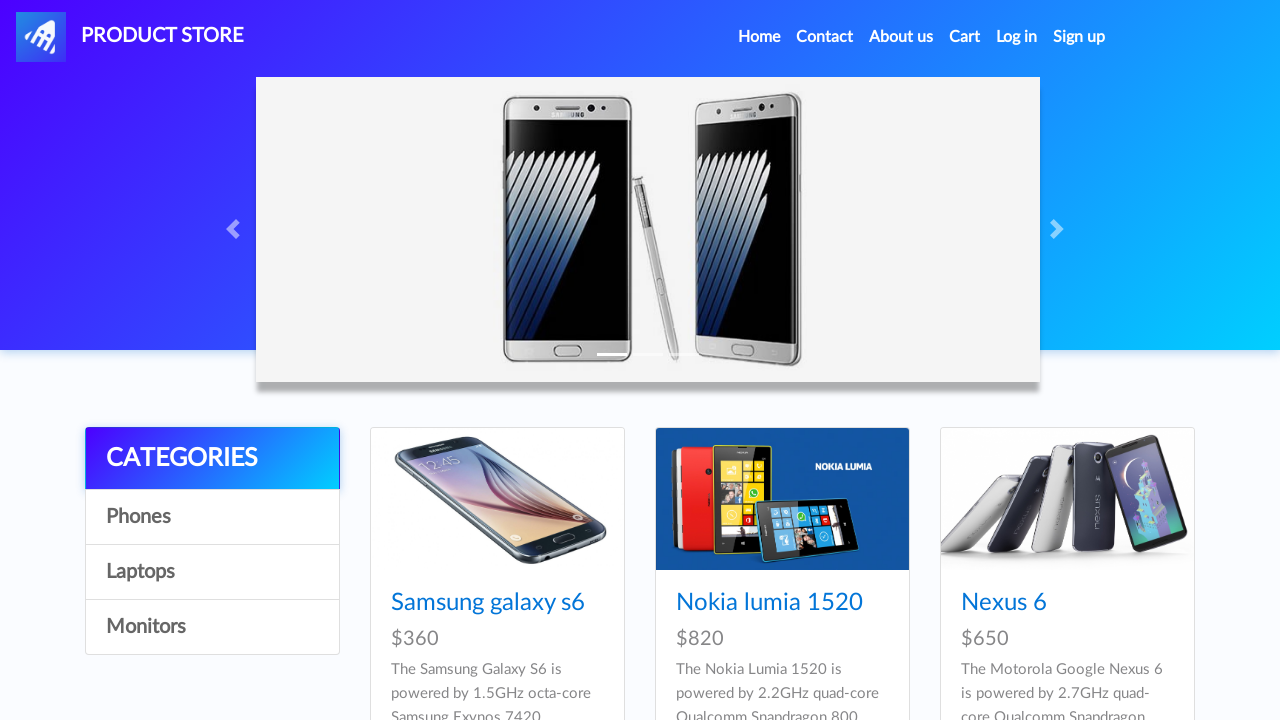

Verified category 1 text matches 'Phones'
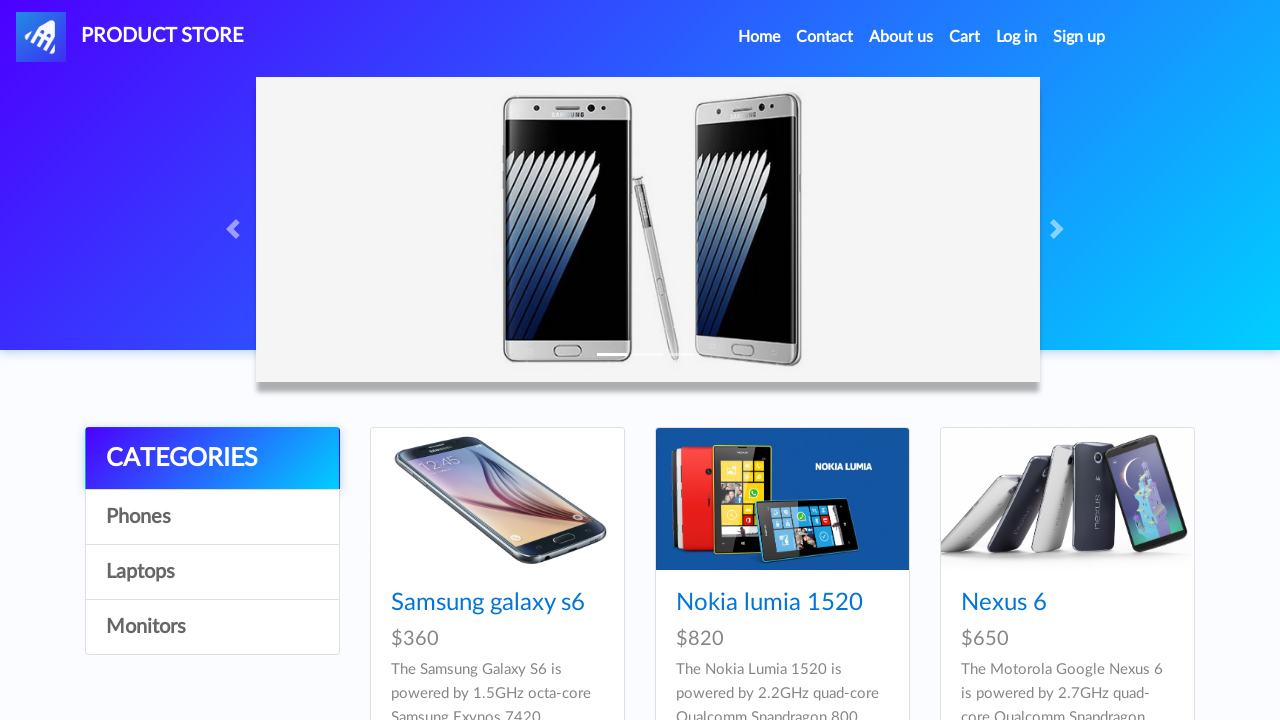

Verified category 2 is visible
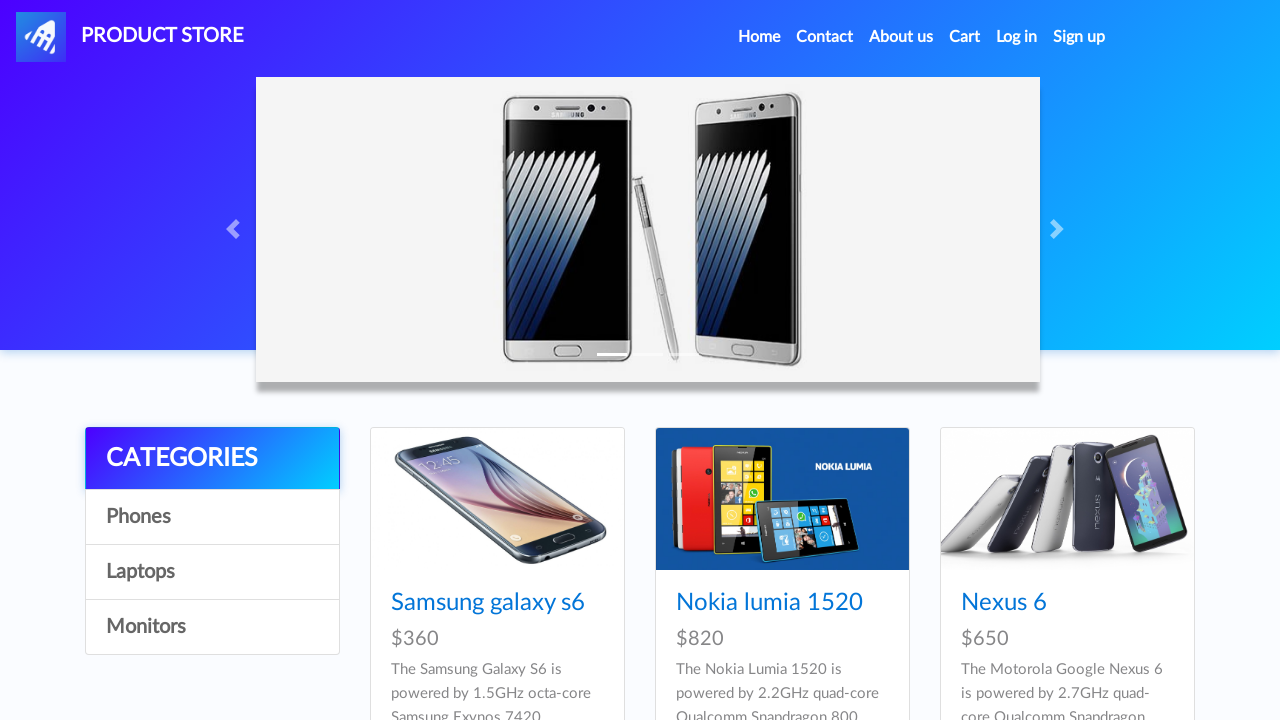

Verified category 2 is enabled
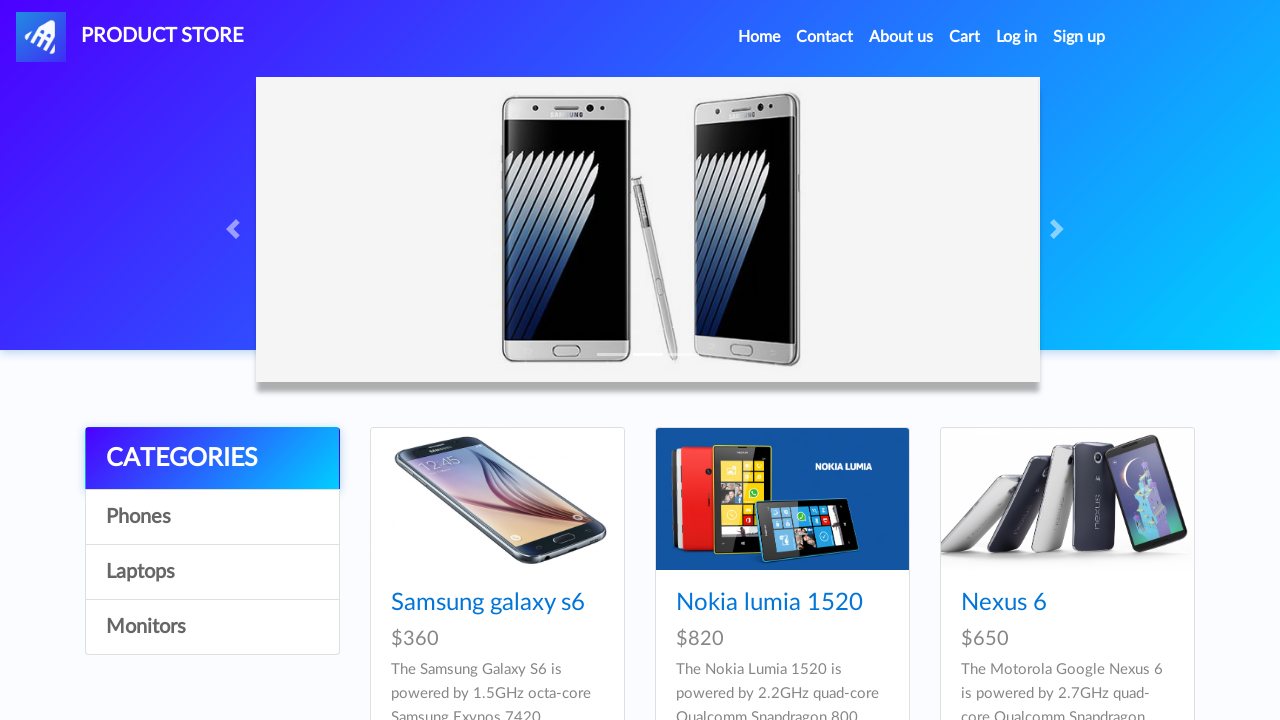

Verified category 2 text matches 'Laptops'
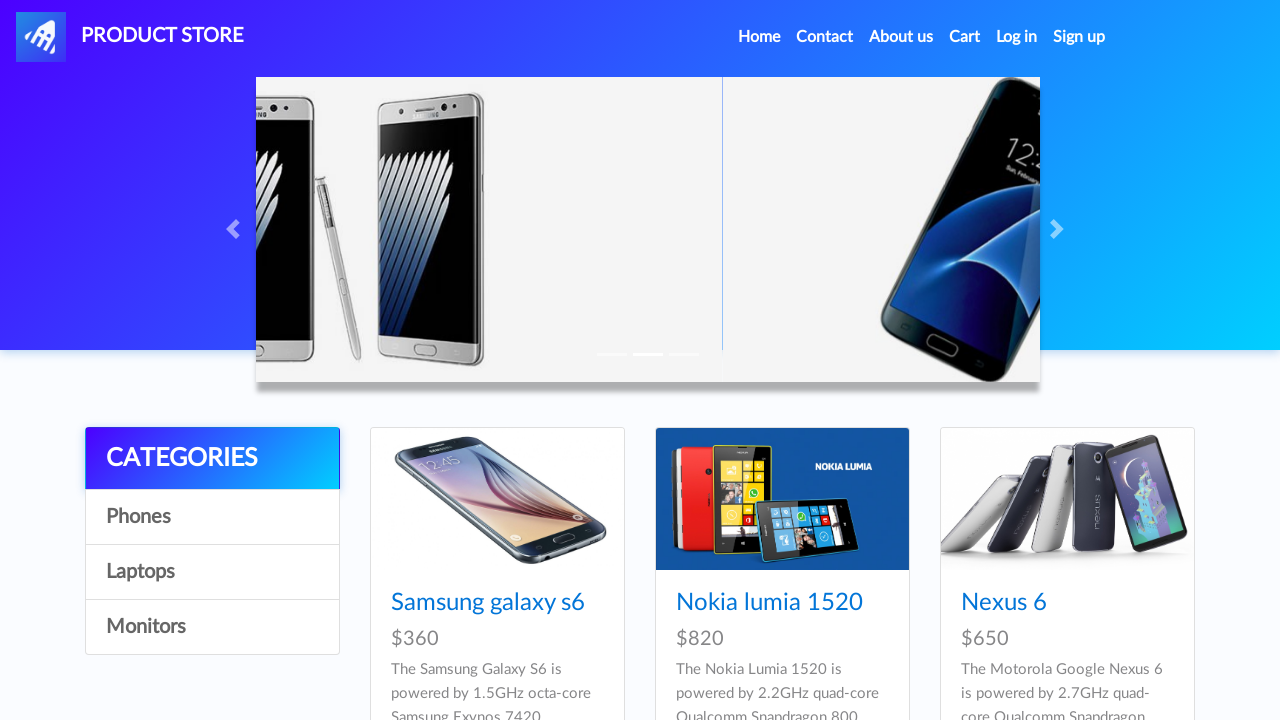

Verified category 3 is visible
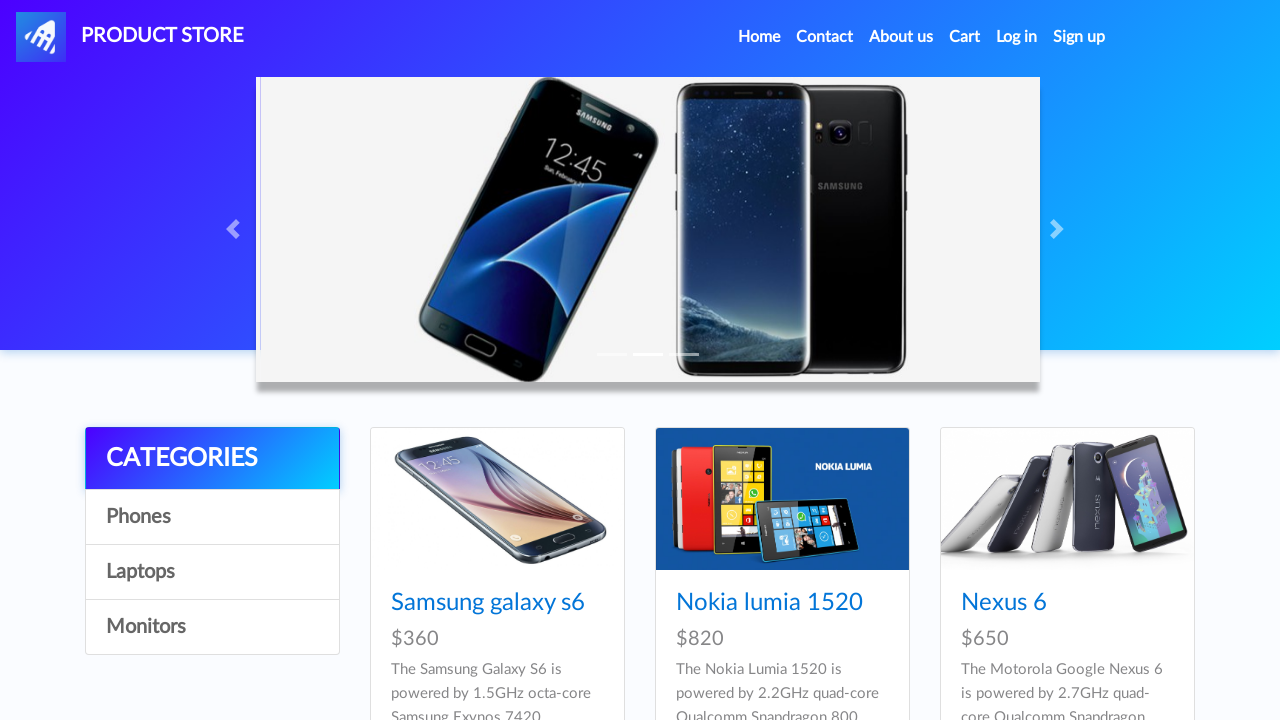

Verified category 3 is enabled
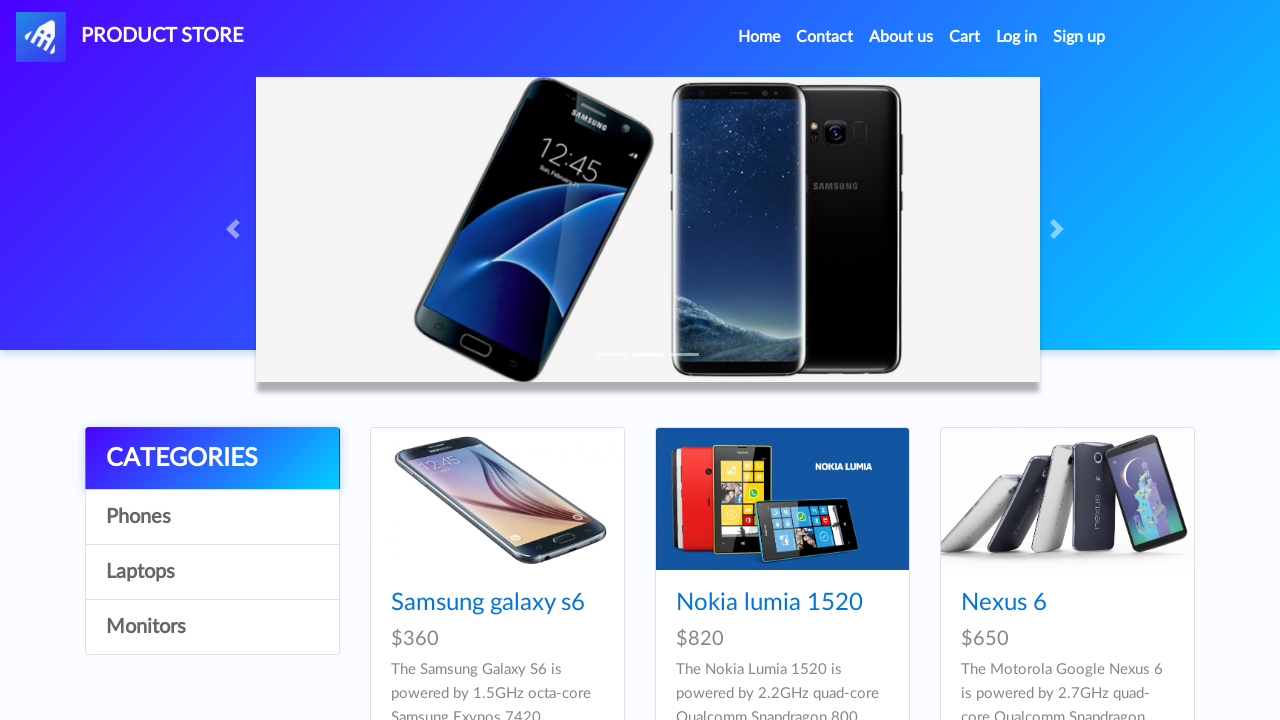

Verified category 3 text matches 'Monitors'
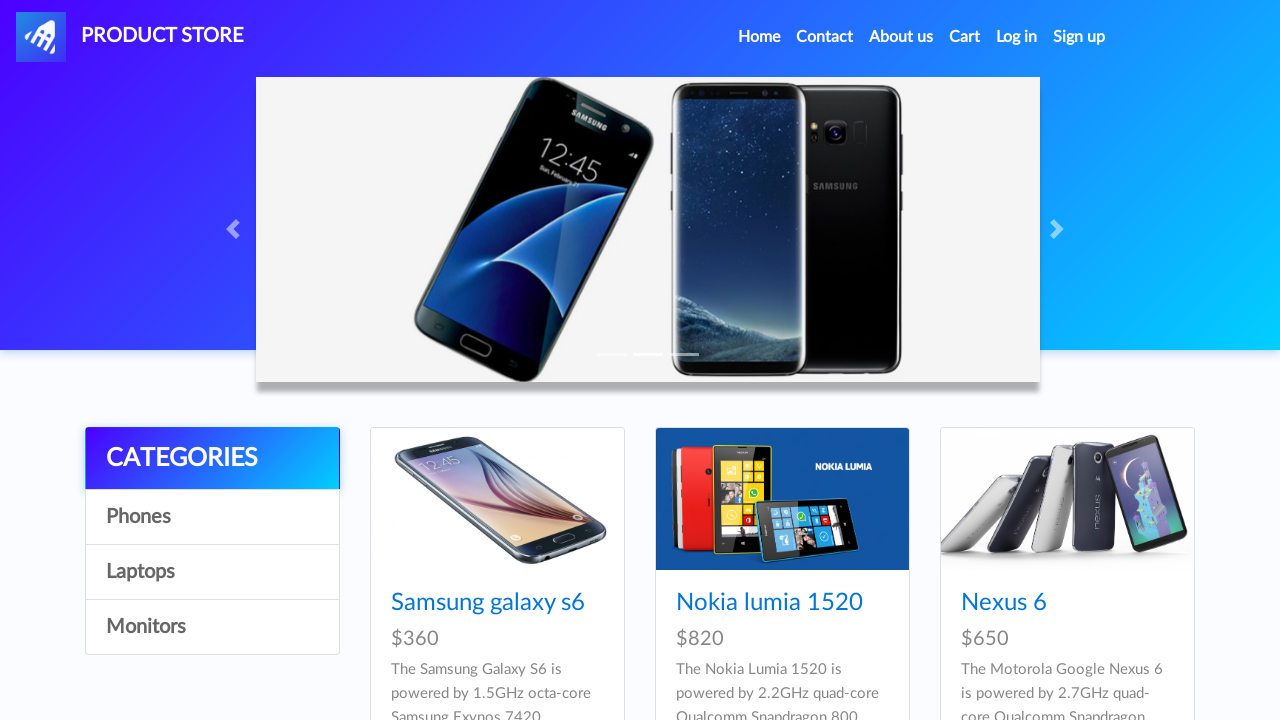

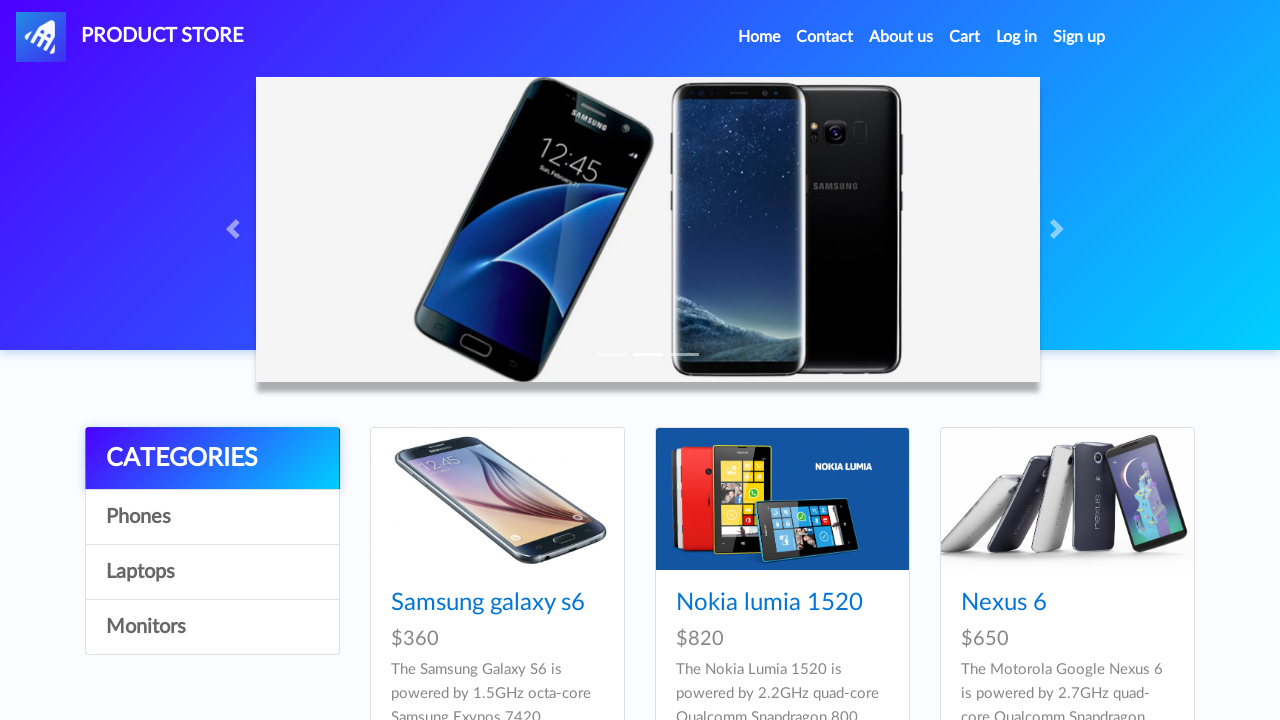